Opens the Ajio e-commerce website homepage and verifies it loads successfully

Starting URL: https://www.ajio.com

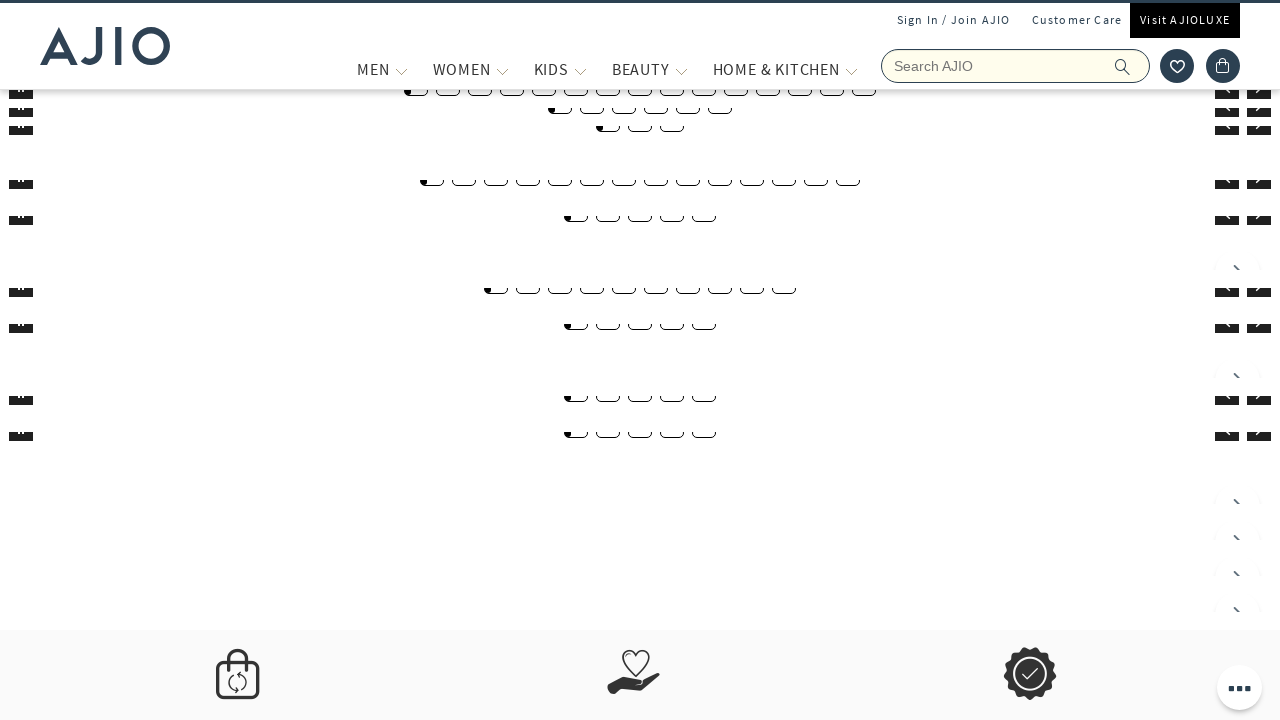

Waited for page DOM content to load
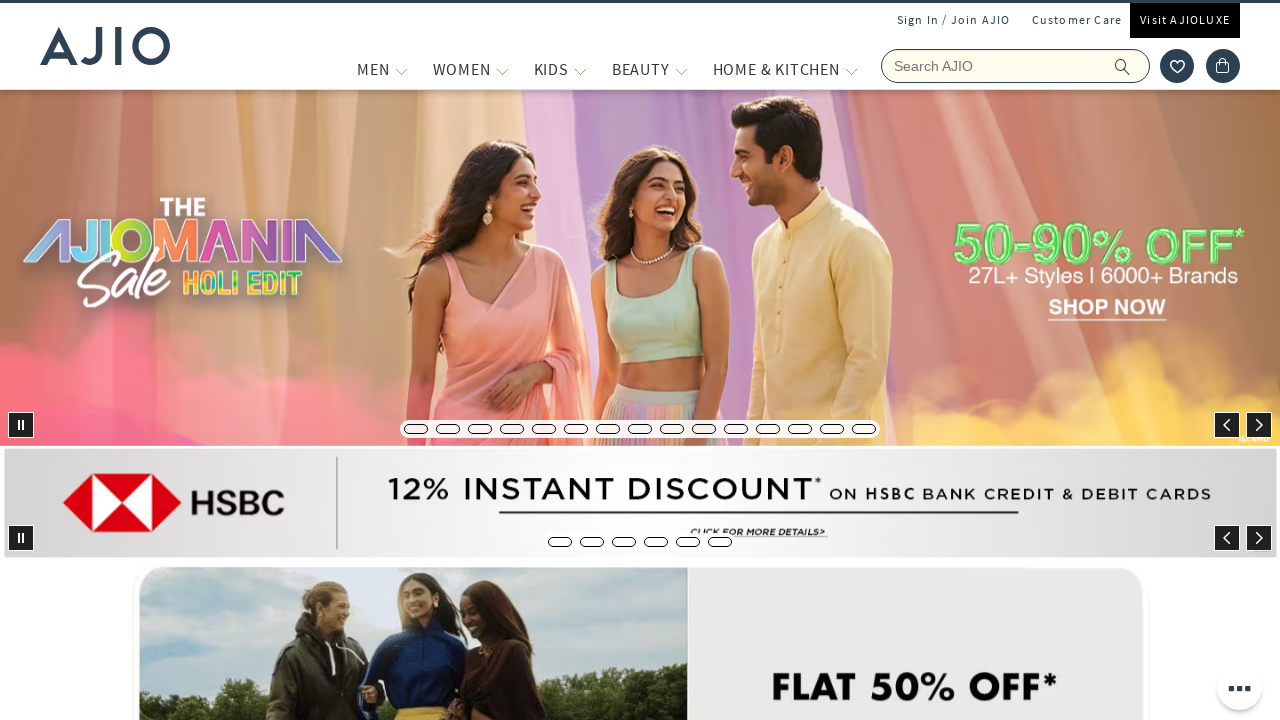

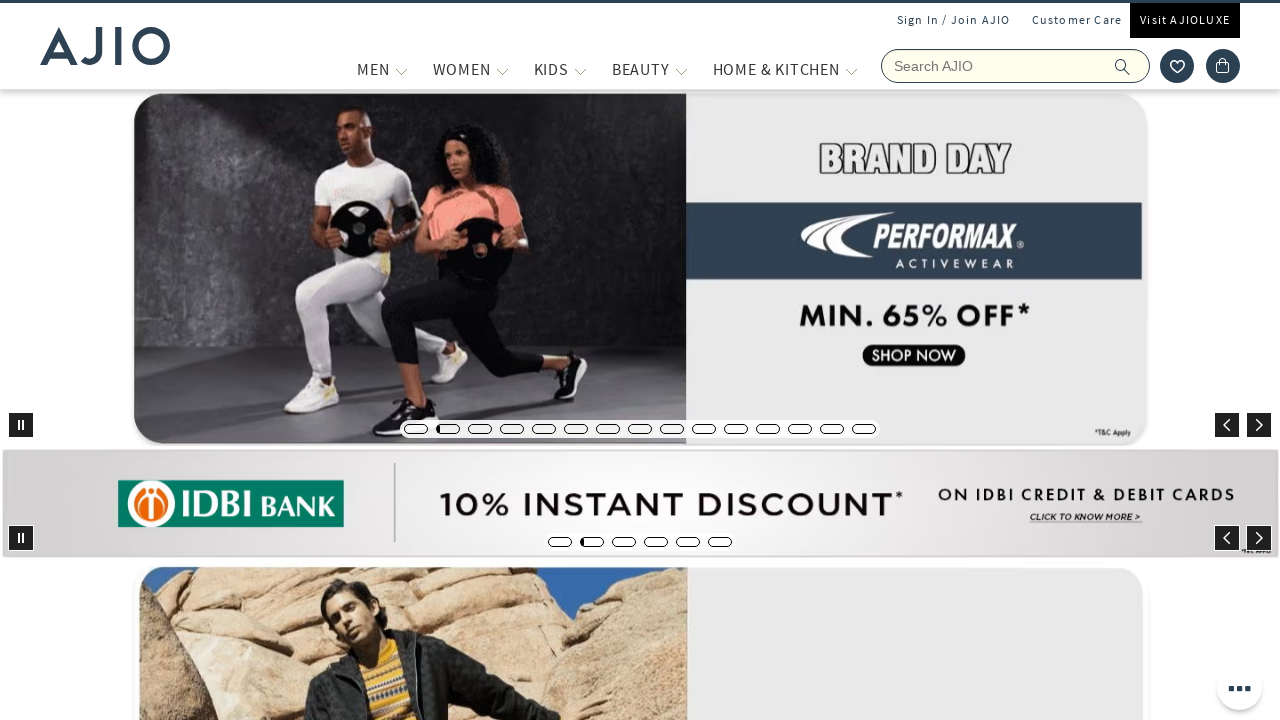